Tests entering a search term in the GitHub search bar and verifies the input value

Starting URL: https://github.com/

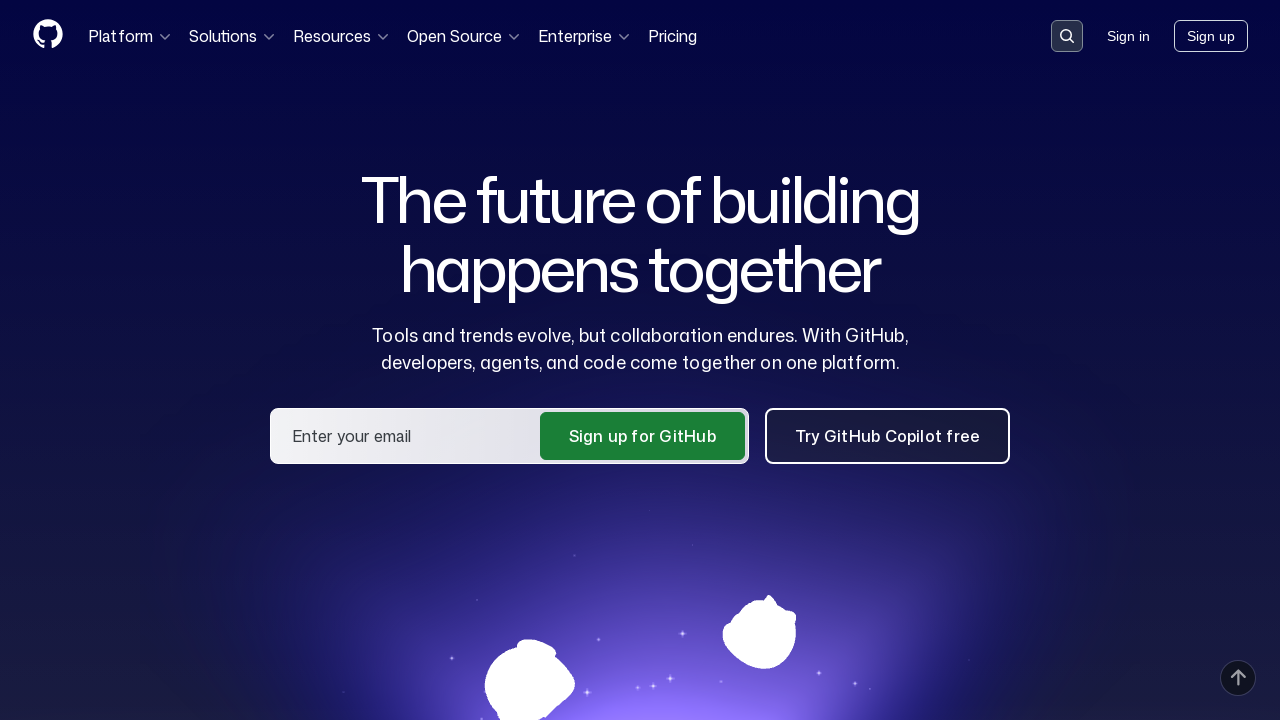

Clicked search button to activate search input at (1067, 36) on button[data-target='qbsearch-input.inputButton']
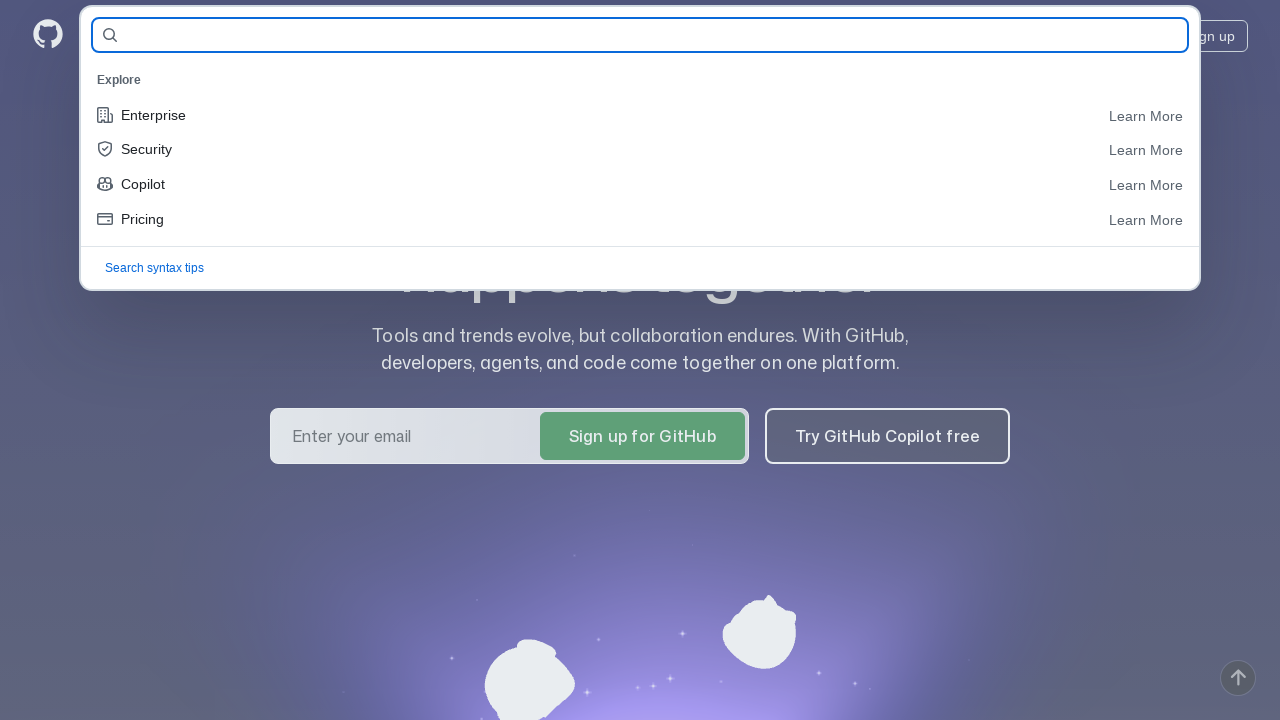

Filled search input with 'python/cpython' on input[name='query-builder-test']
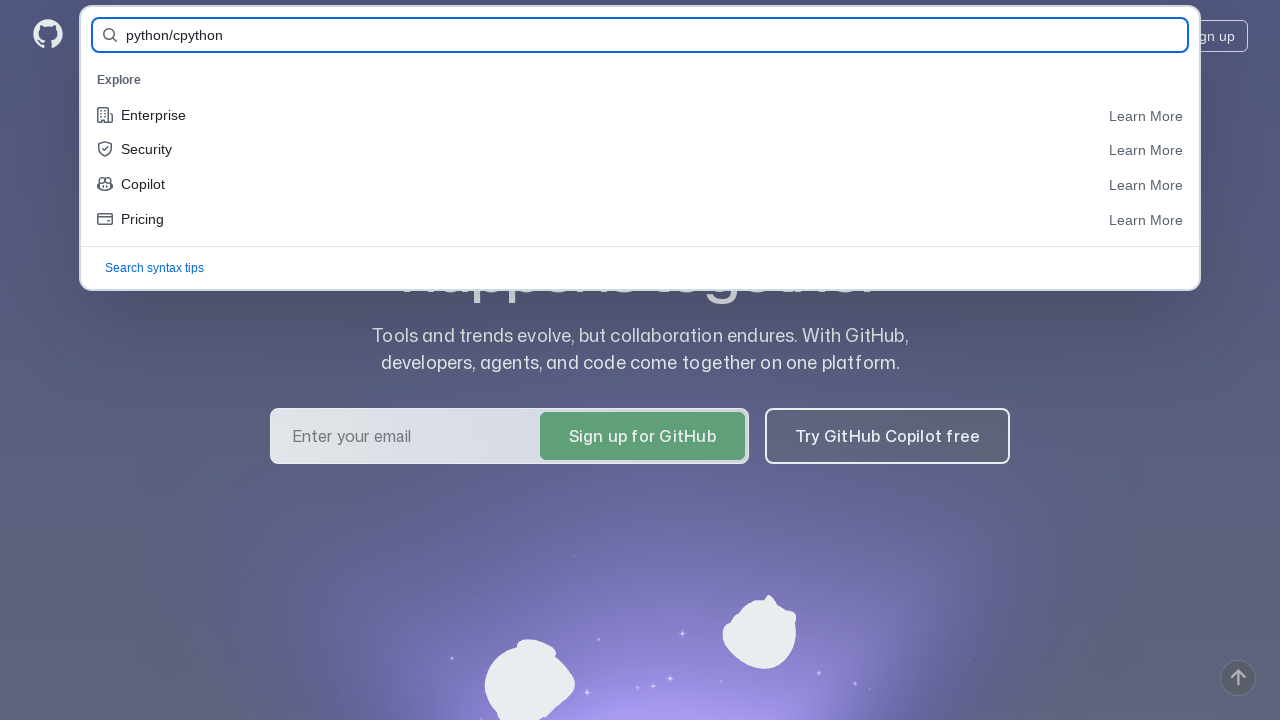

Located search input field
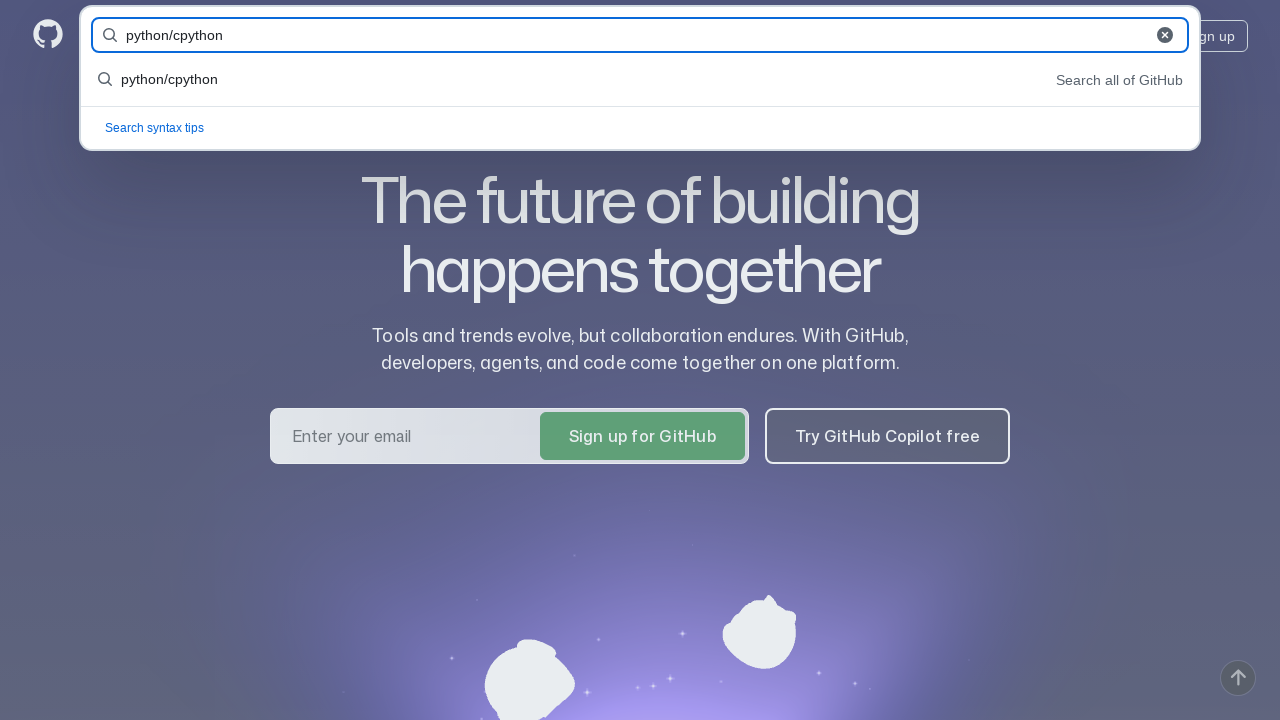

Verified search input value equals 'python/cpython'
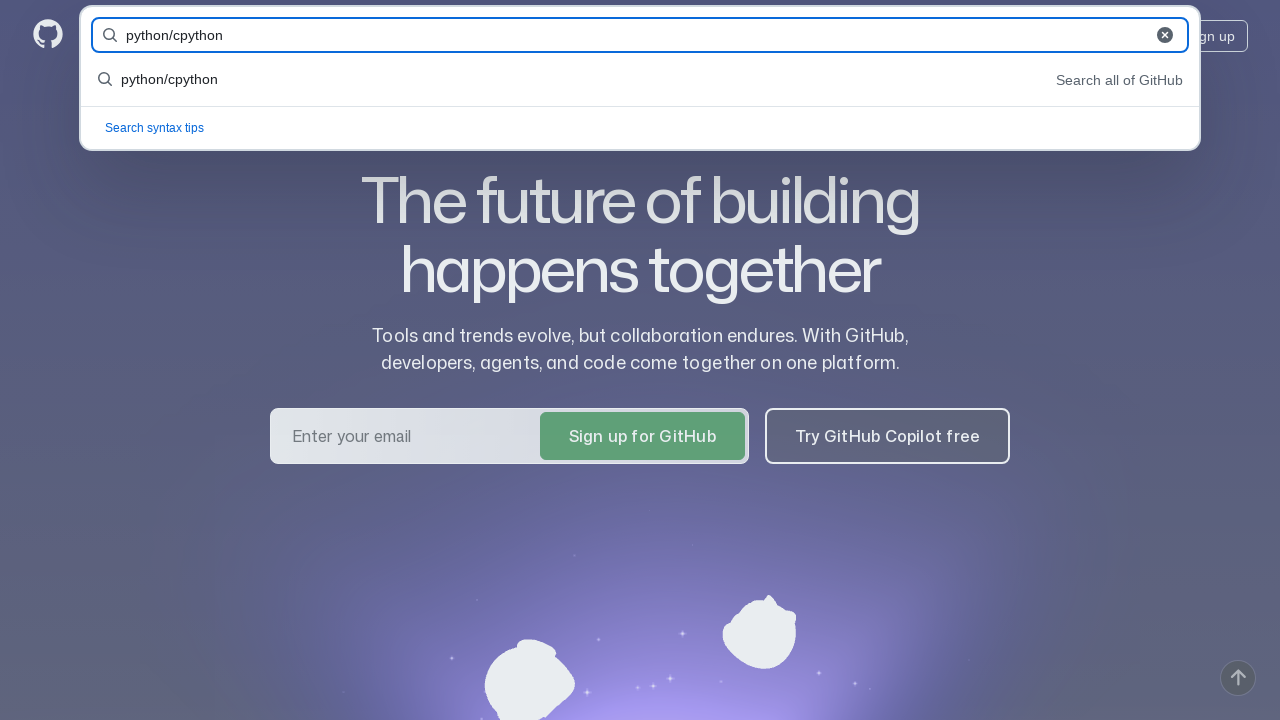

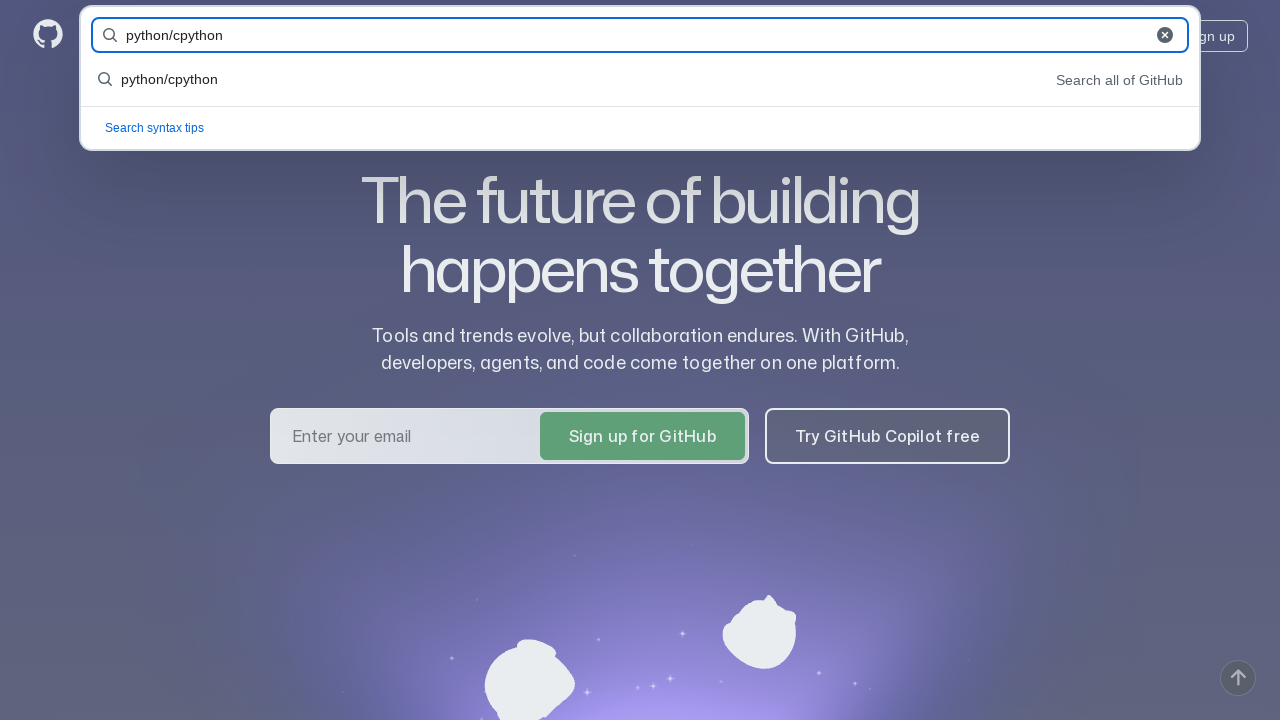